Tests the add and remove elements functionality by clicking the Add Element button to create a Delete button, verifying it appears, then clicking Delete to remove it

Starting URL: https://the-internet.herokuapp.com/add_remove_elements/

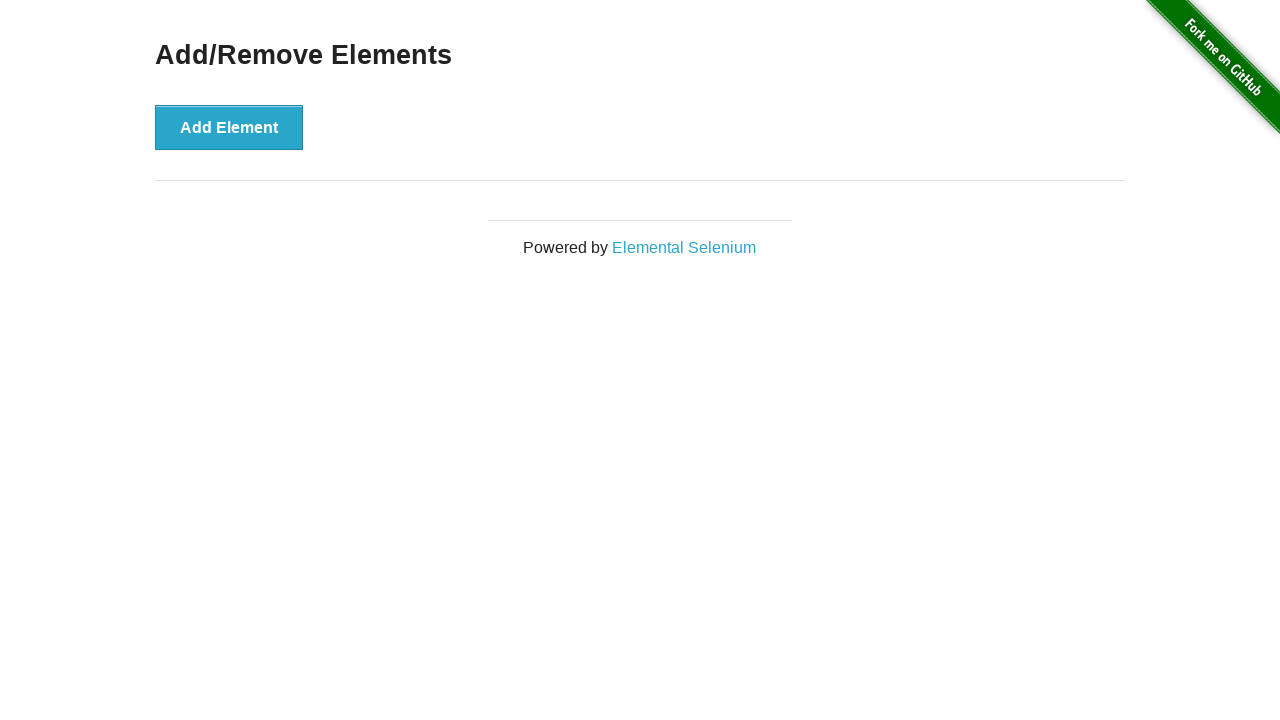

Clicked Add Element button to create a Delete button at (229, 127) on button[onclick='addElement()']
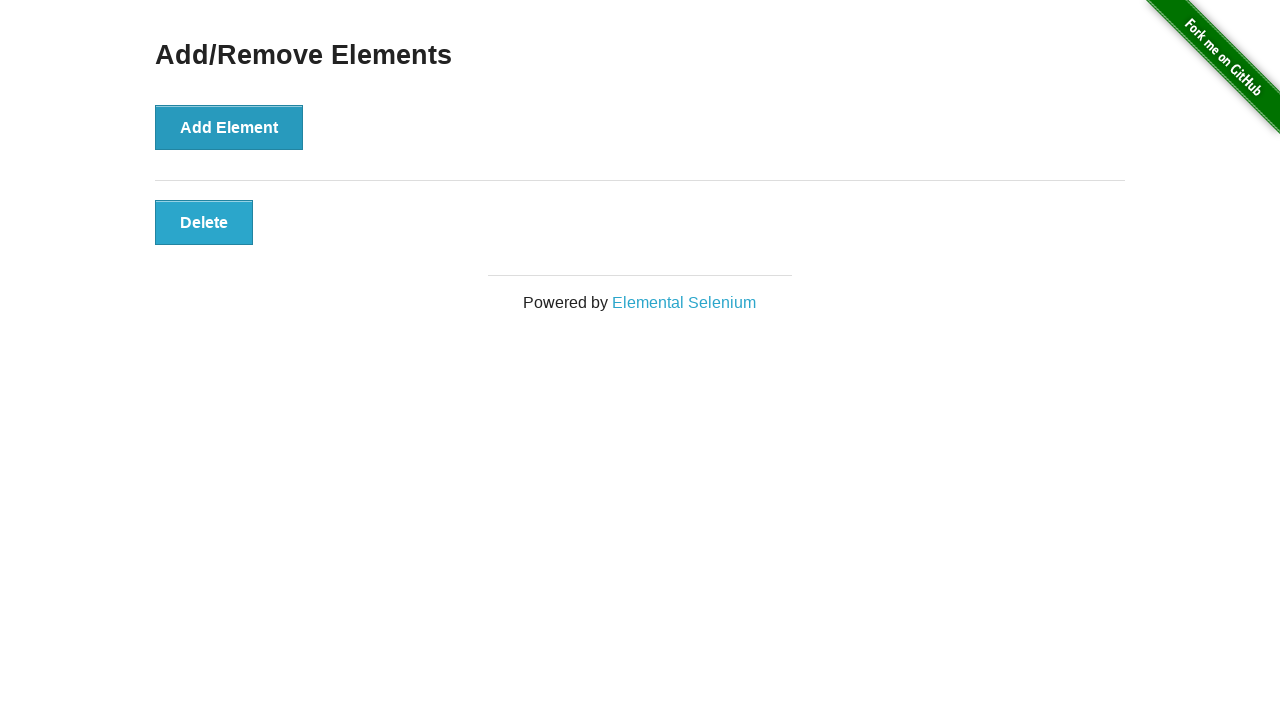

Delete button appeared after clicking Add Element
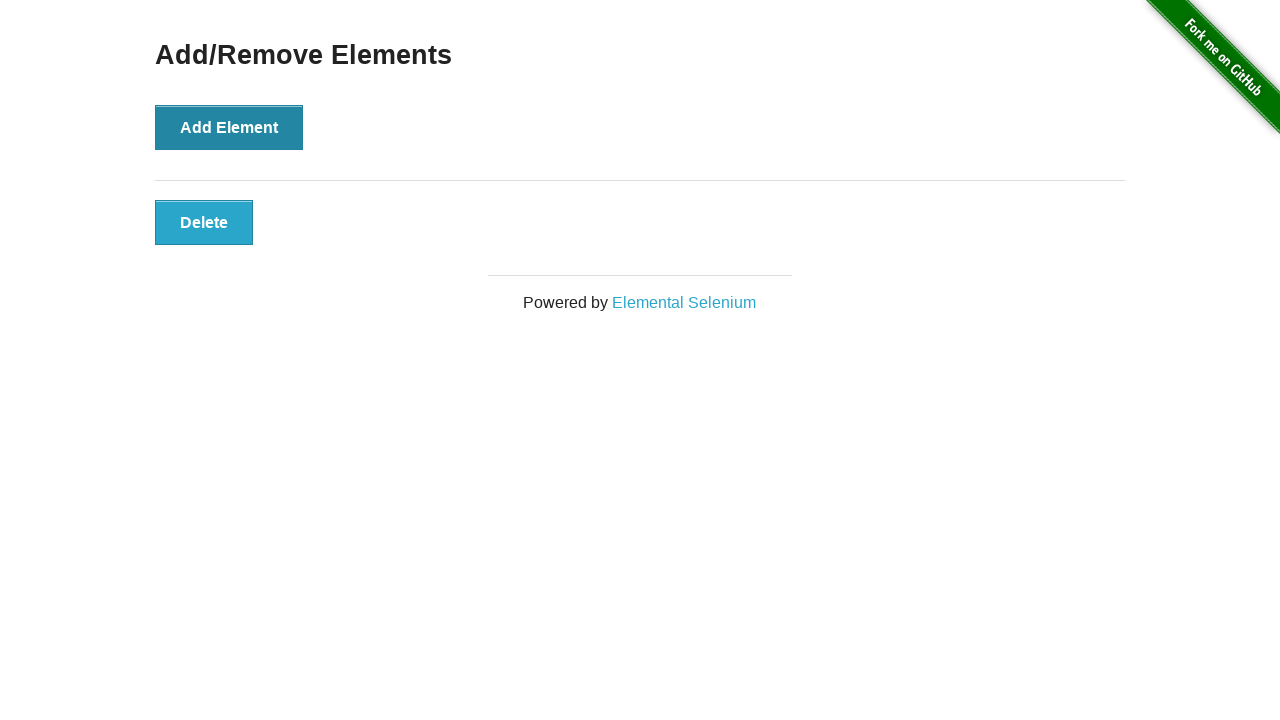

Verified Delete button is visible
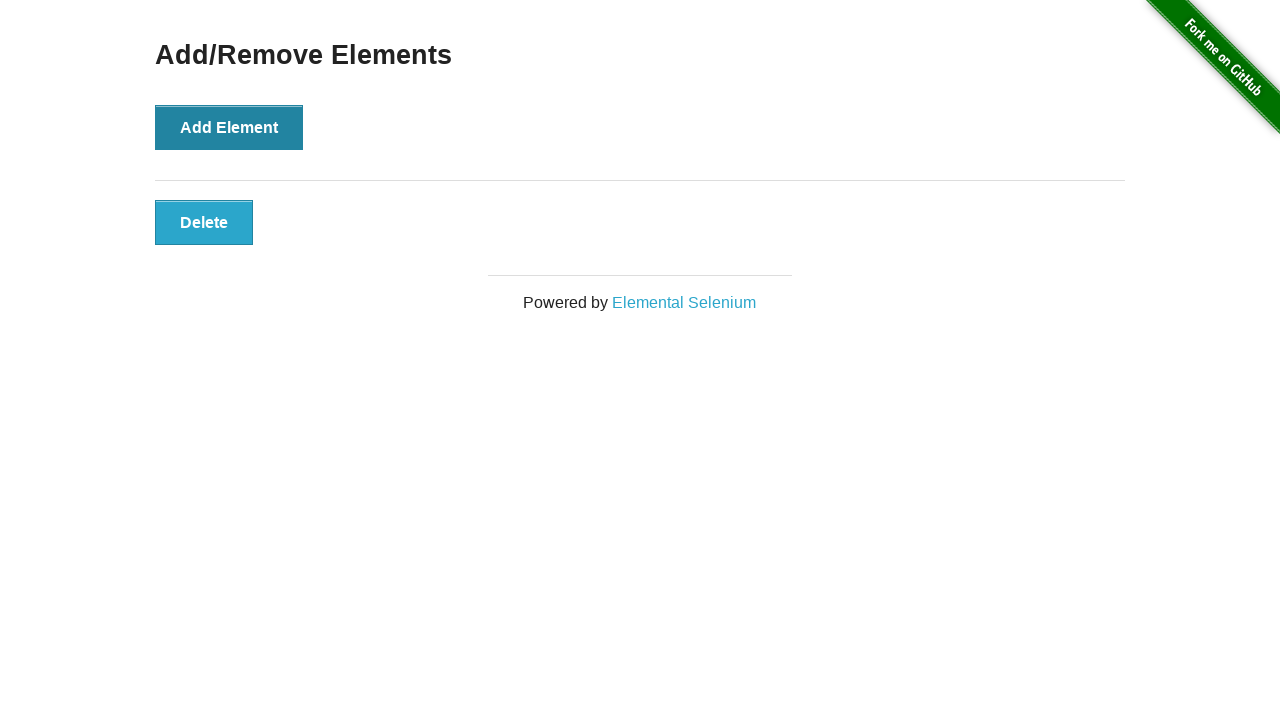

Clicked Delete button to remove the element at (204, 222) on button.added-manually
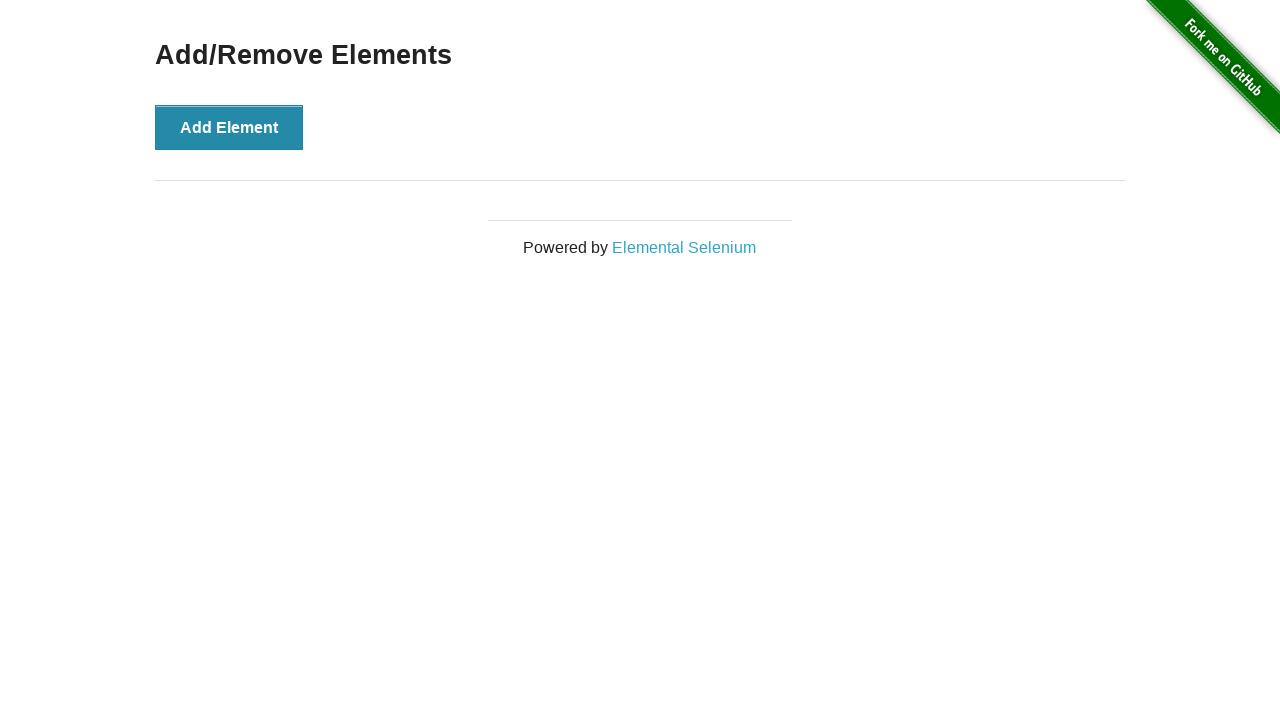

Verified Add/Remove Elements heading is still visible after deletion
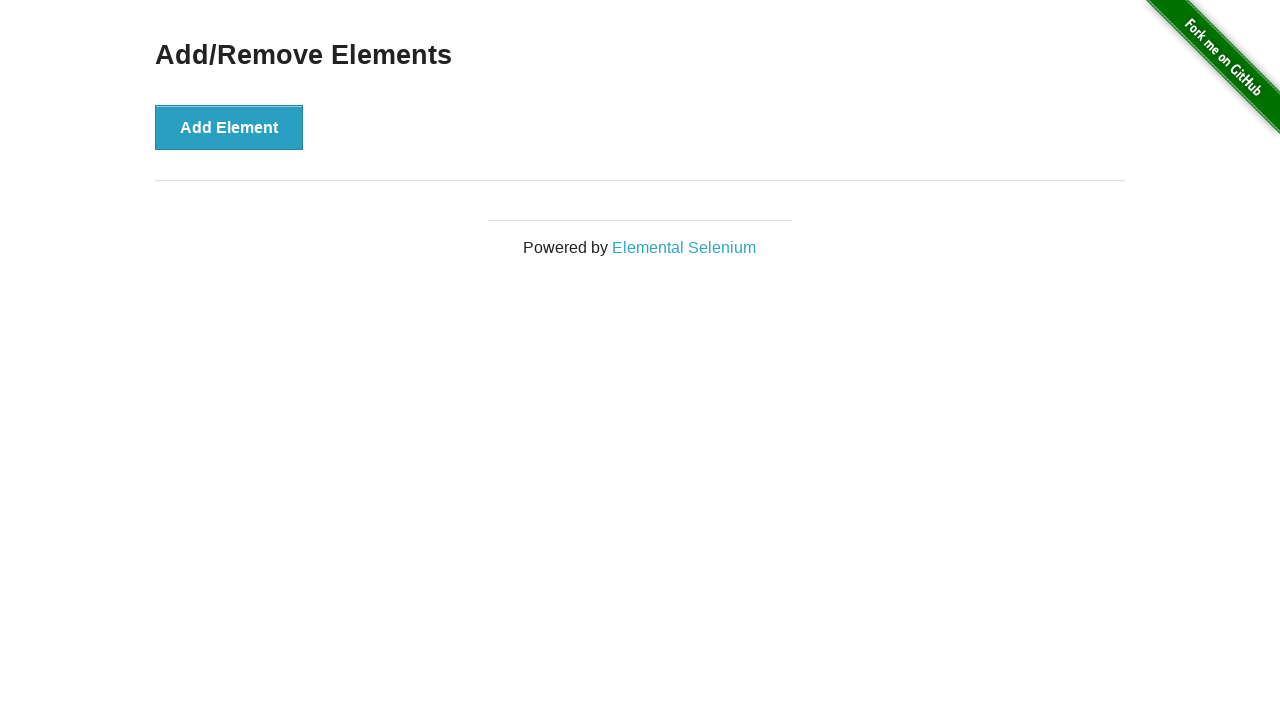

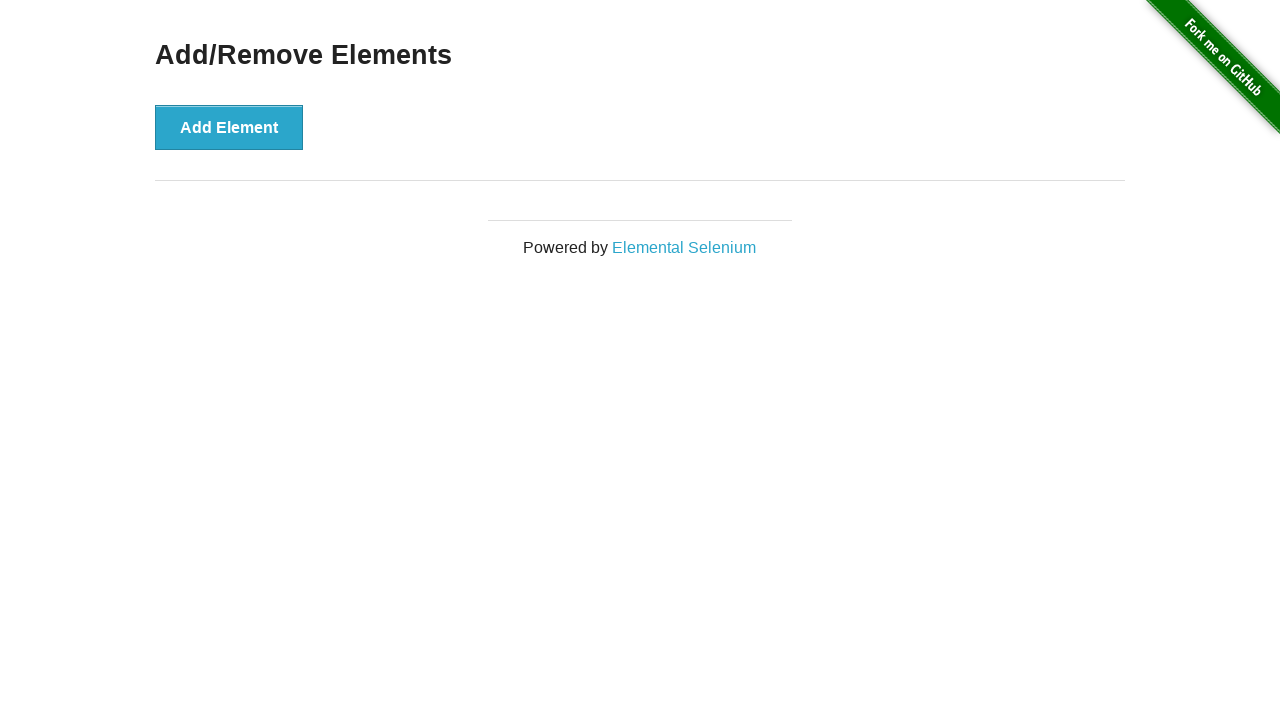